Tests file download functionality by clicking on a file link and verifying the download completes

Starting URL: https://the-internet.herokuapp.com/download

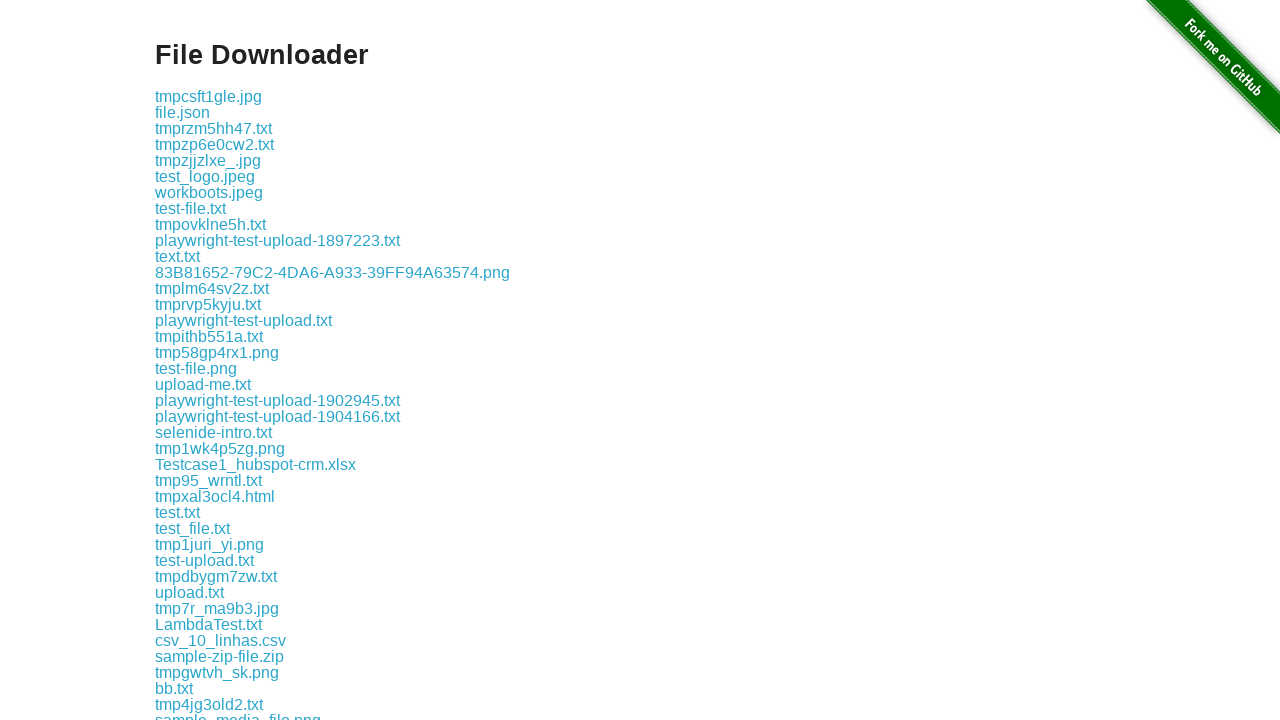

Clicked on some-file.txt link to initiate download at (198, 360) on xpath=//a[text()='some-file.txt']
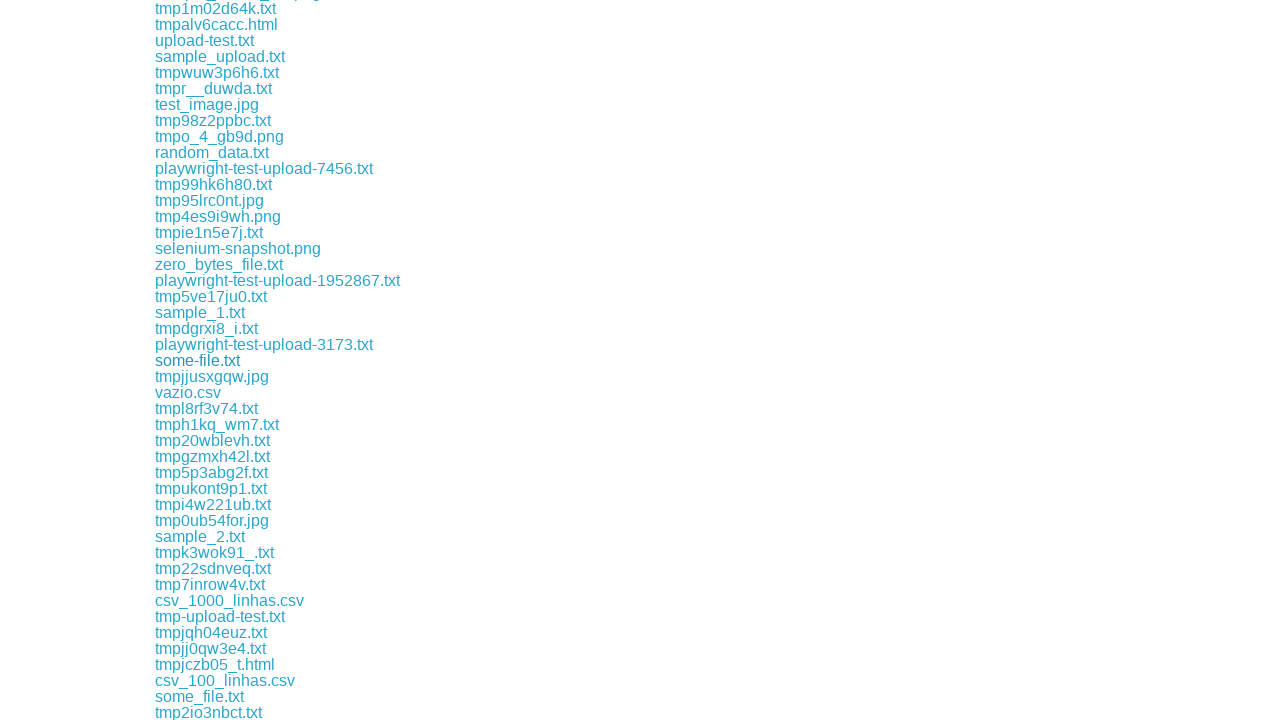

Waited 3 seconds for file download to complete
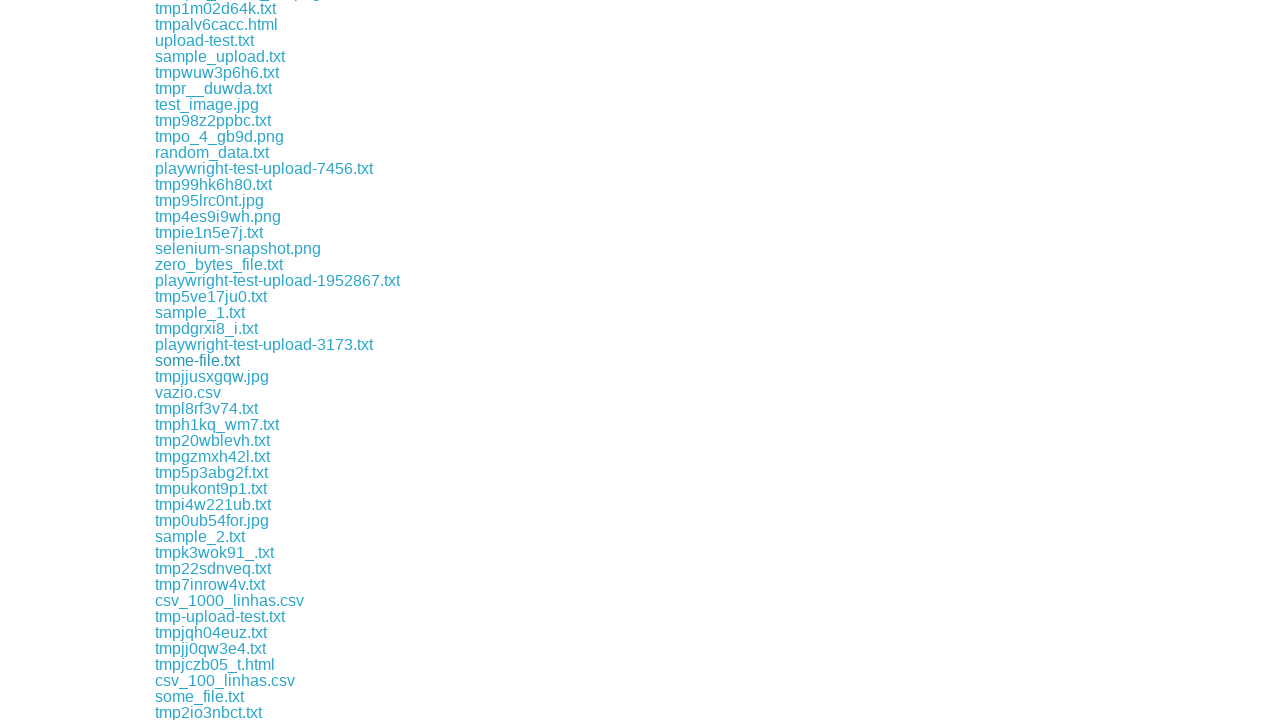

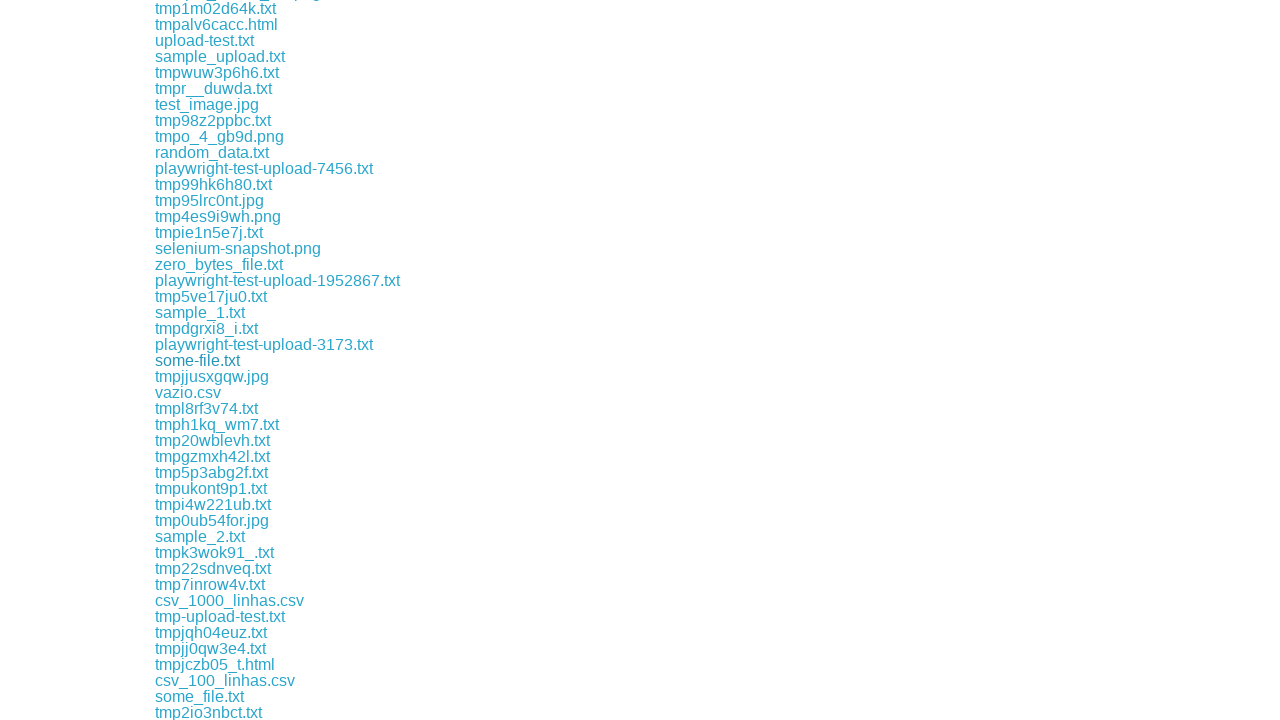